Tests iframe handling on W3Schools TryIt editor by switching to an iframe, clicking a button inside it, then switching back to the main content and clicking the home link.

Starting URL: https://www.w3schools.com/js/tryit.asp?filename=tryjs_myfirst

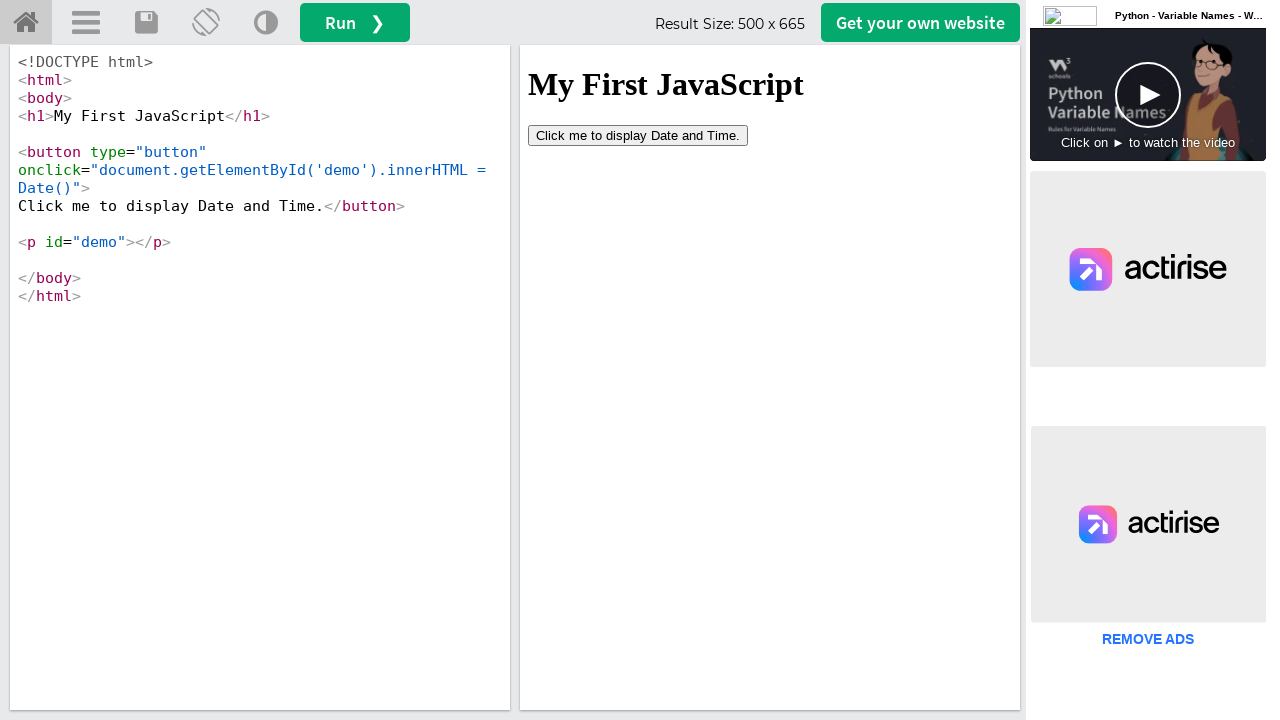

Waited for iframe #iframeResult to load
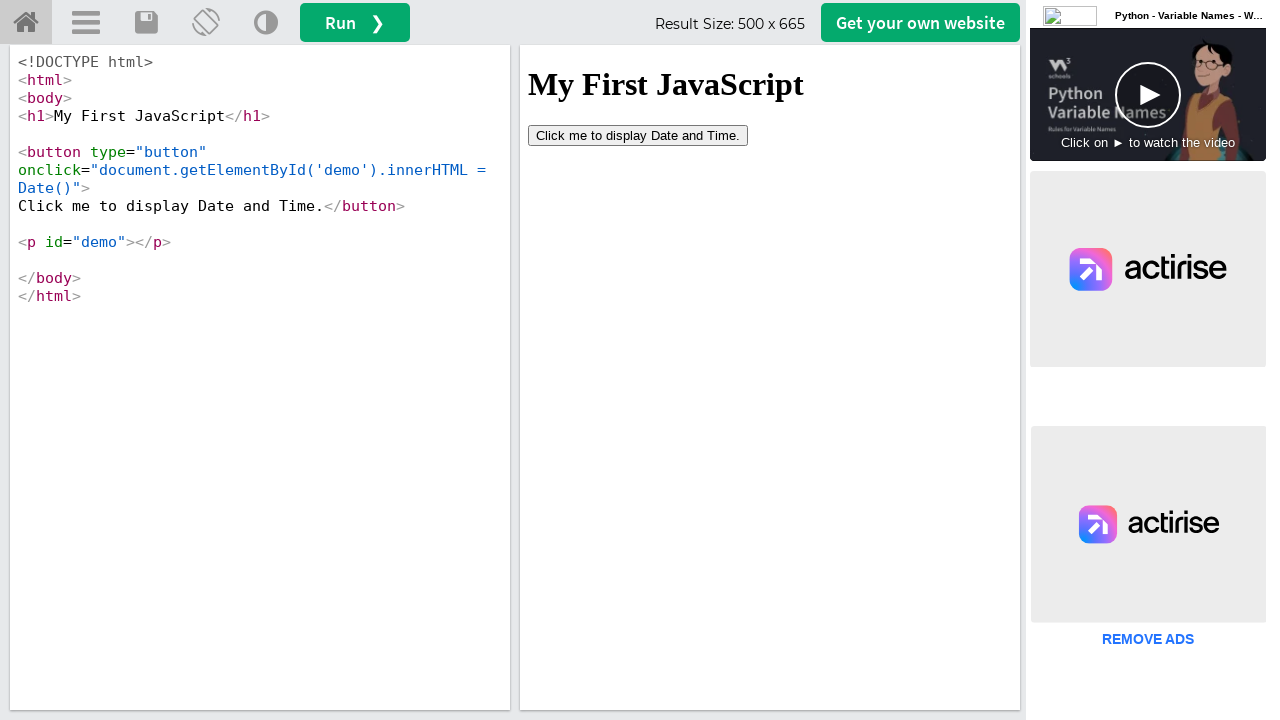

Located iframe #iframeResult
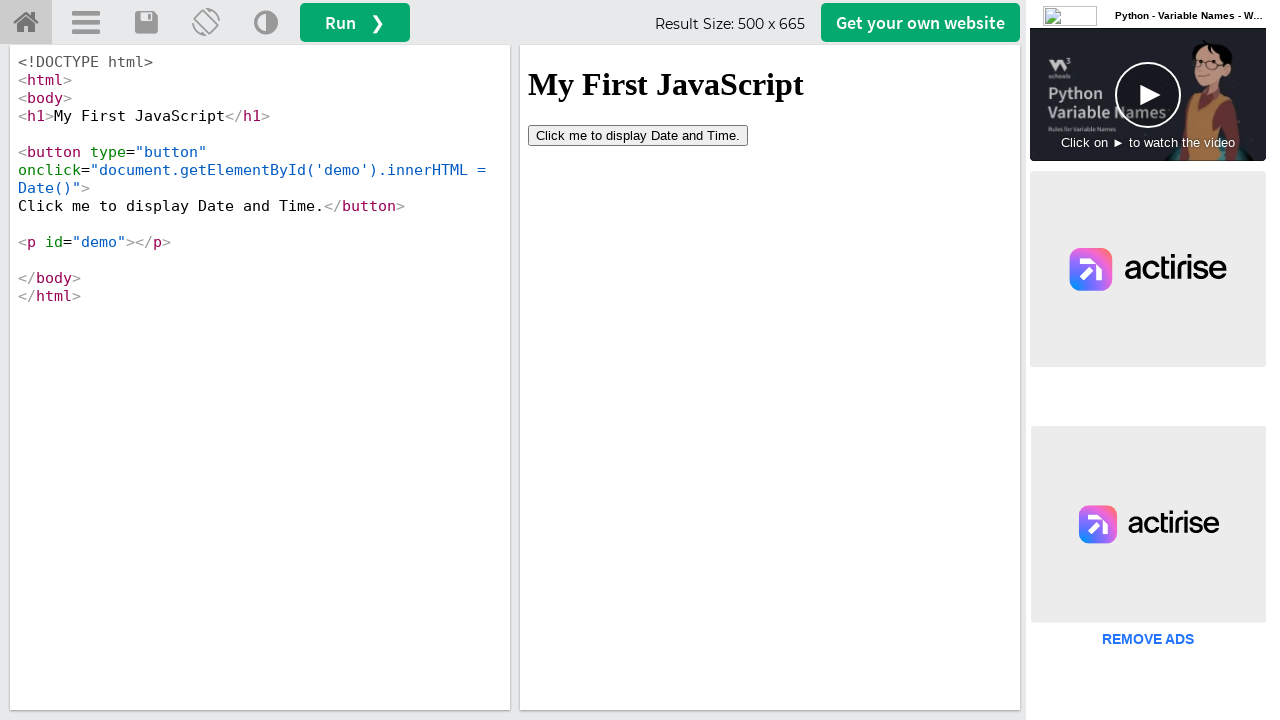

Clicked button inside iframe at (638, 135) on #iframeResult >> internal:control=enter-frame >> button[type='button']
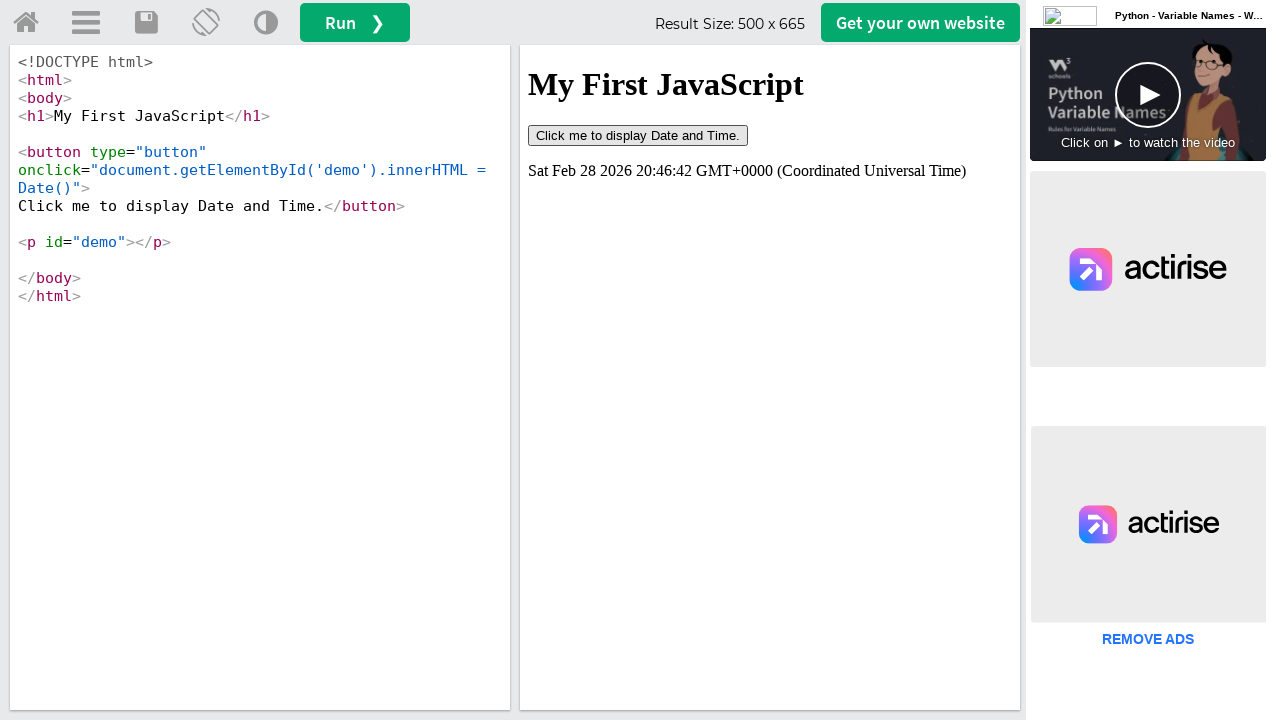

Clicked home link #tryhome in main content at (26, 23) on #tryhome
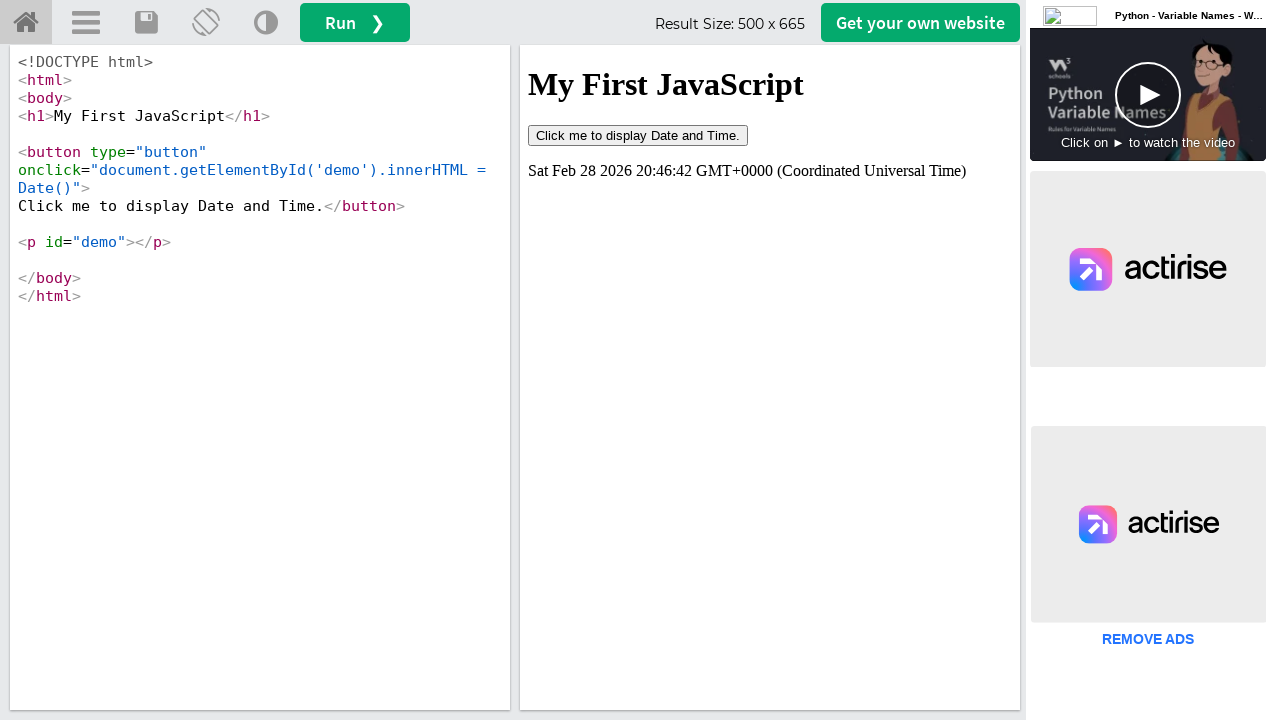

Page load state completed
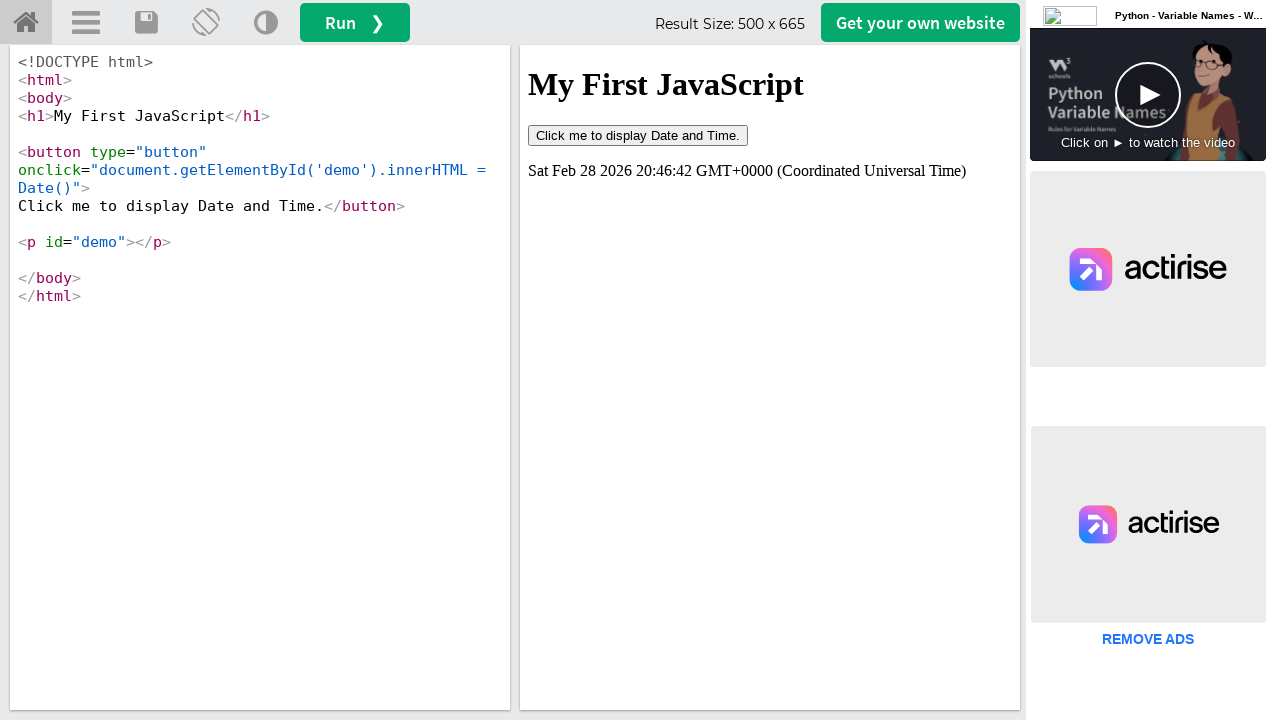

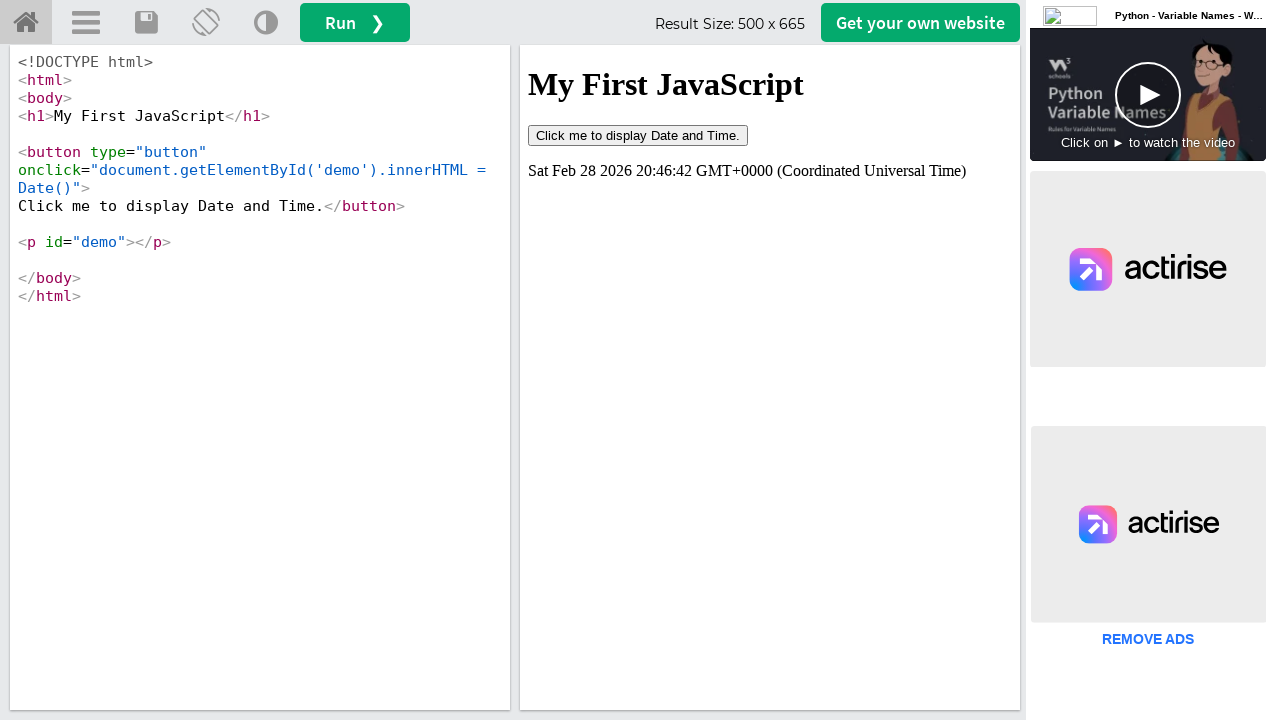